Tests toggle hide/show functionality by clicking a button and verifying element visibility changes

Starting URL: https://www.w3schools.com/howto/howto_js_toggle_hide_show.asp

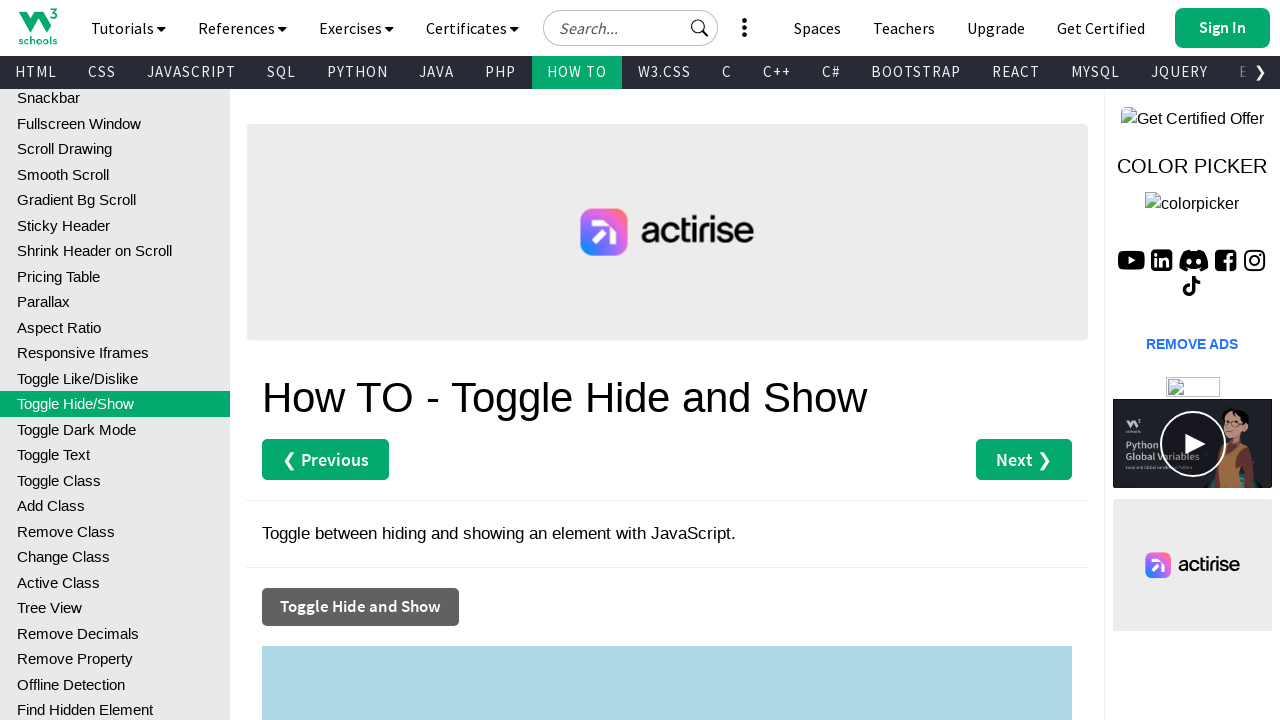

Waited for toggleable div element to be present in DOM
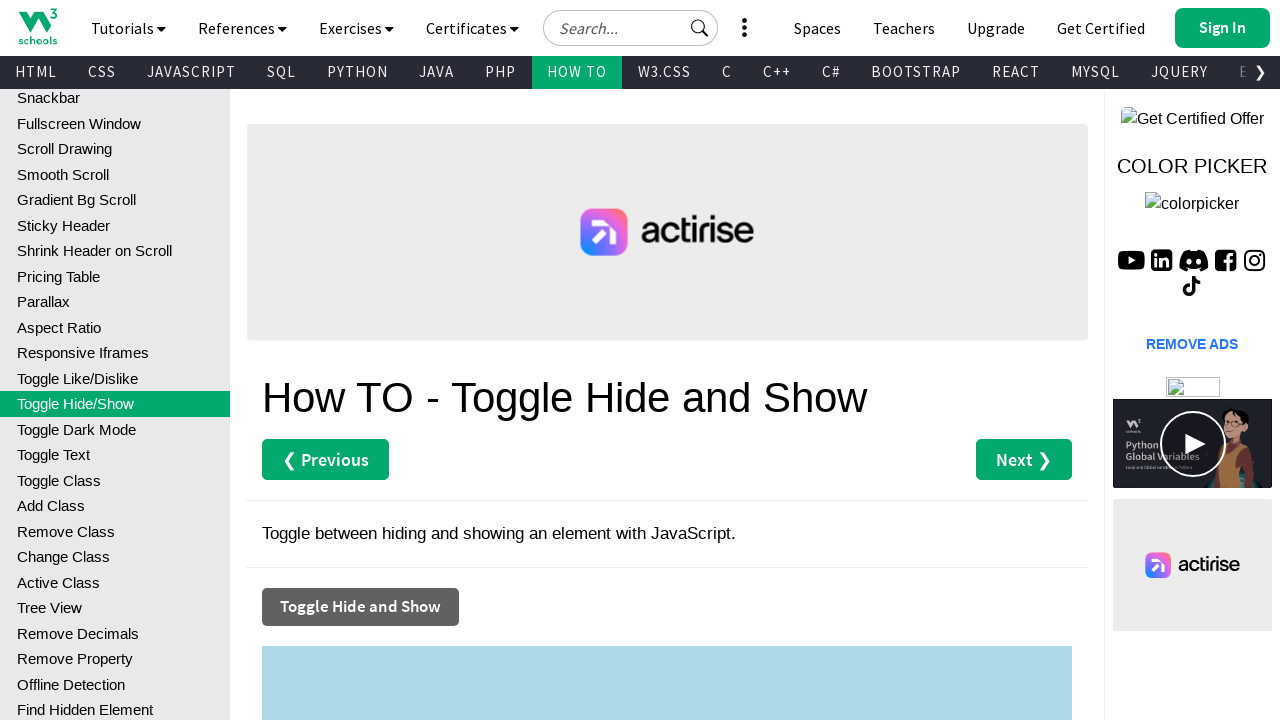

Clicked toggle button to hide the element at (360, 607) on button:has-text('Toggle Hide and Show')
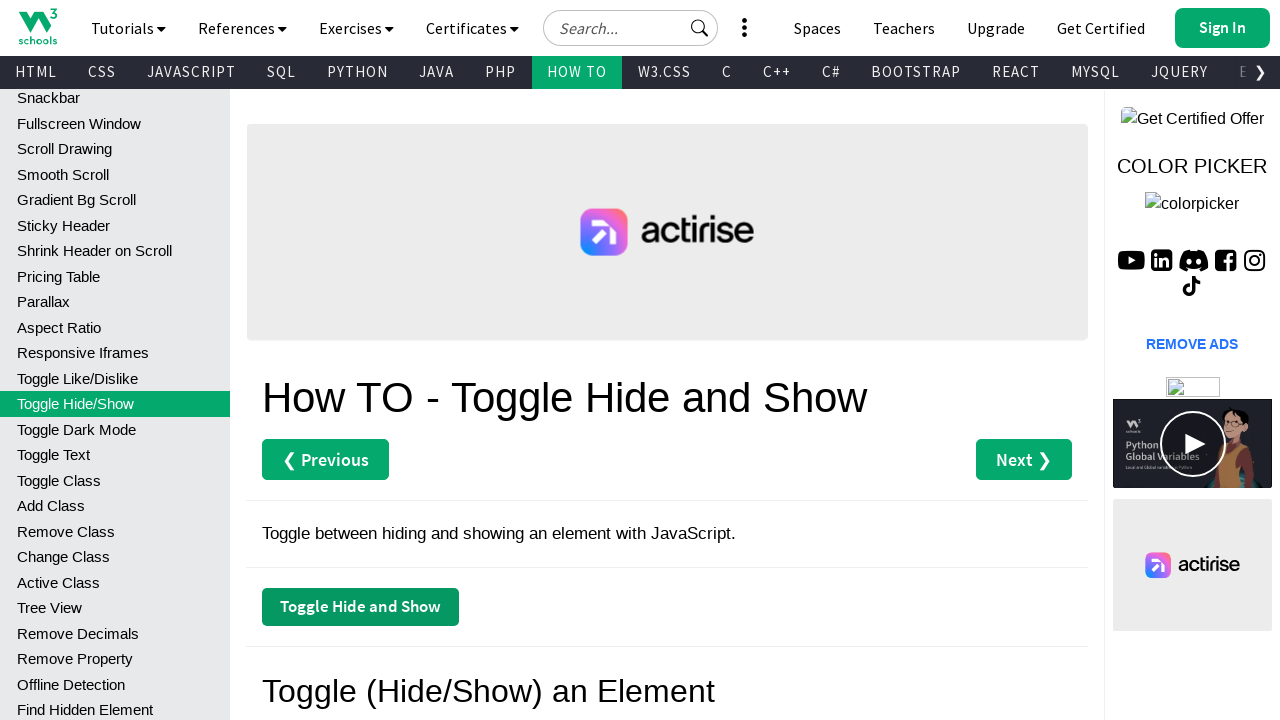

Waited 500ms for toggle animation to complete
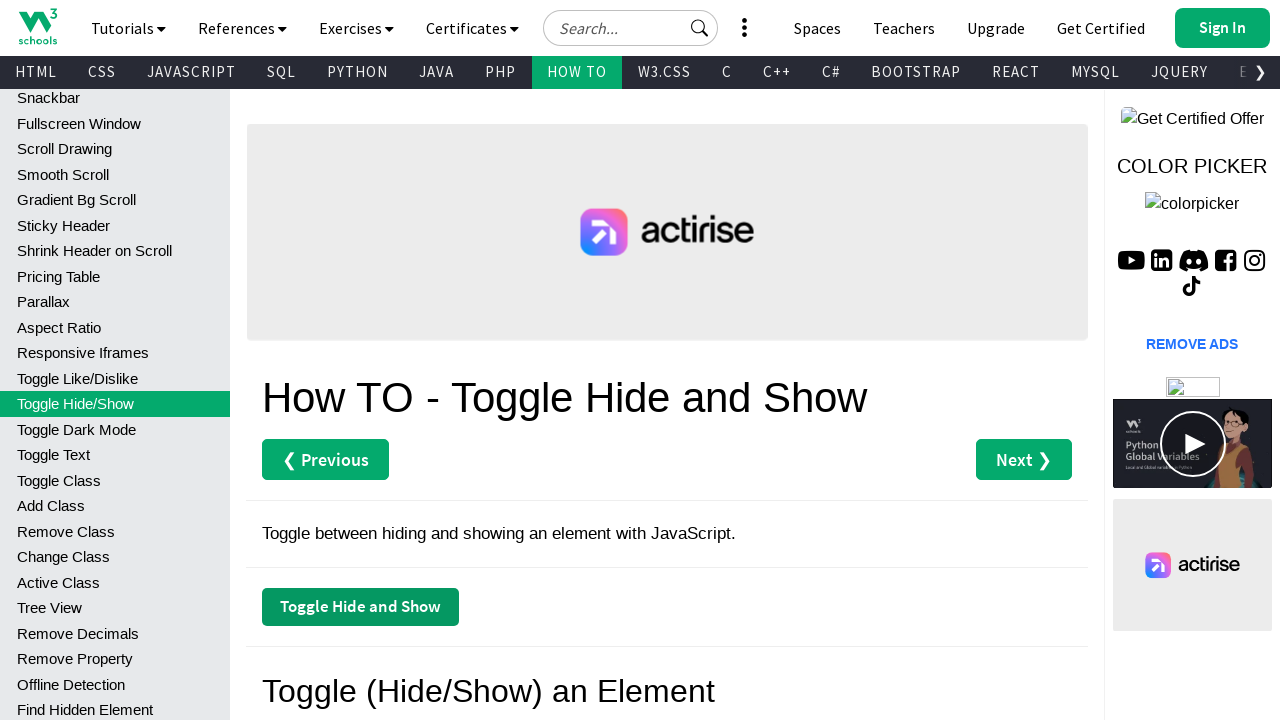

Clicked toggle button to show the element at (360, 607) on button:has-text('Toggle Hide and Show')
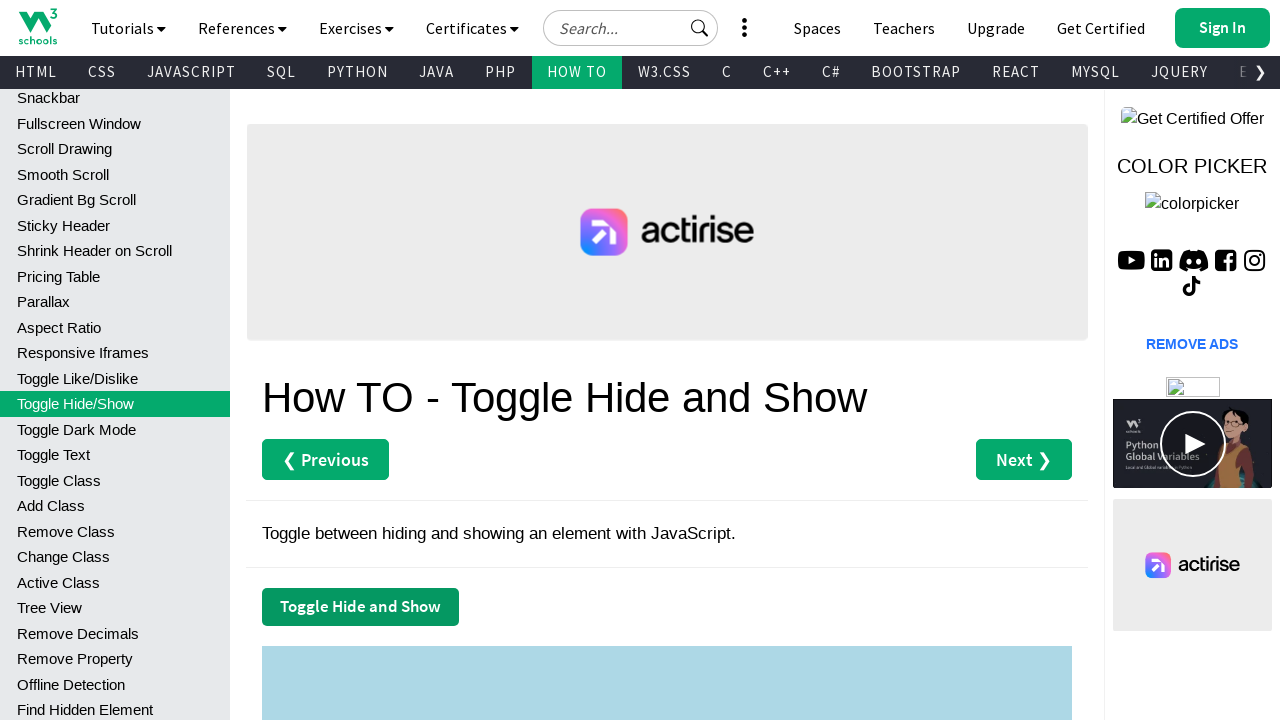

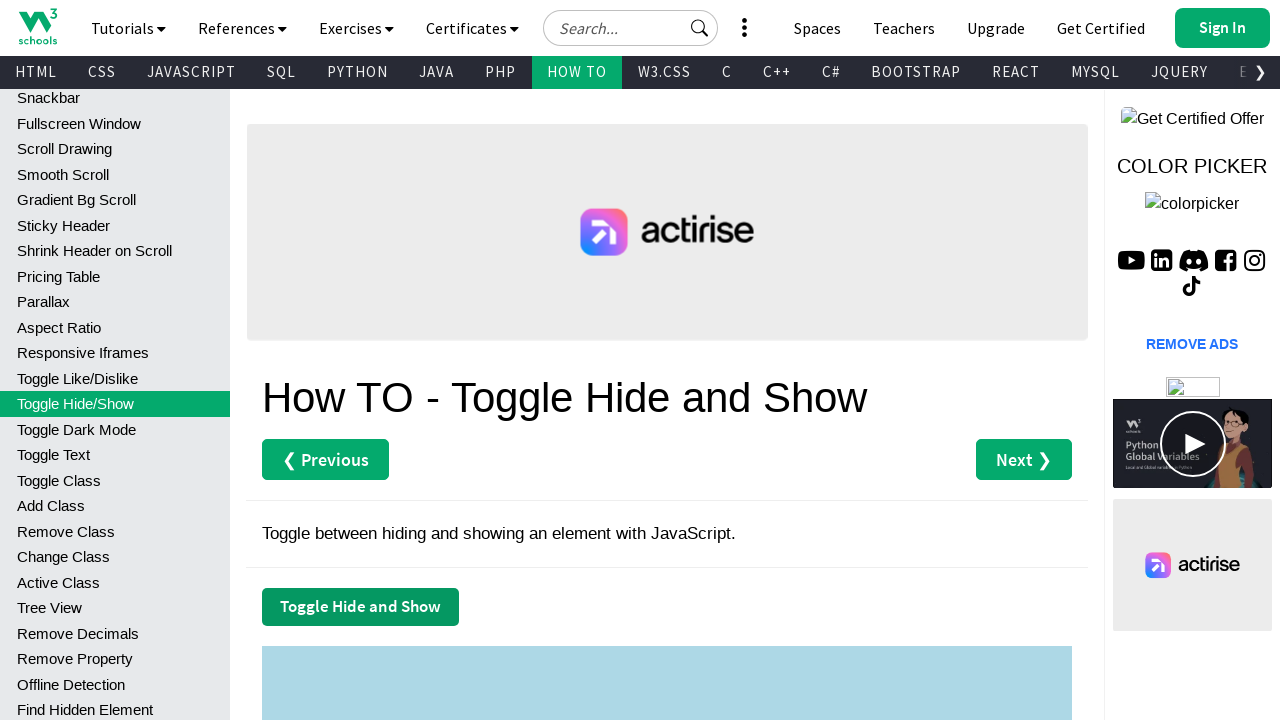